Opens the QSpiders website and maximizes the browser window

Starting URL: https://www.qspiders.com/

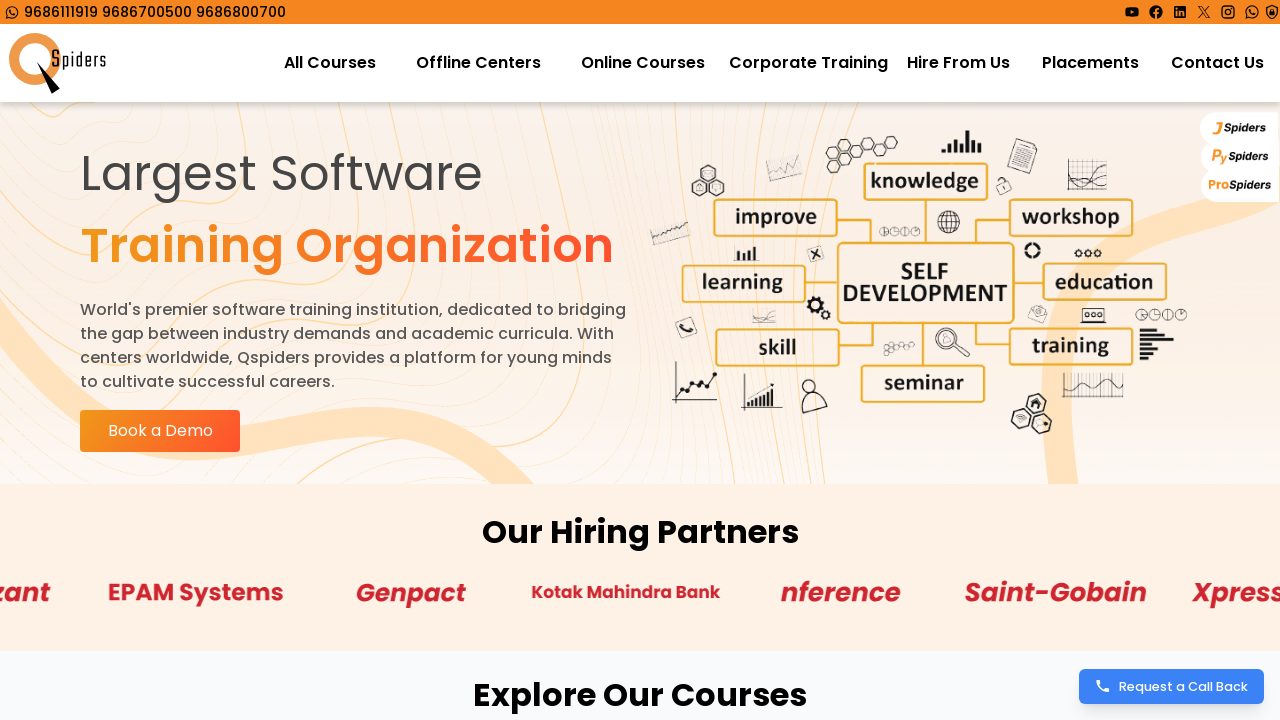

Navigated to QSpiders website
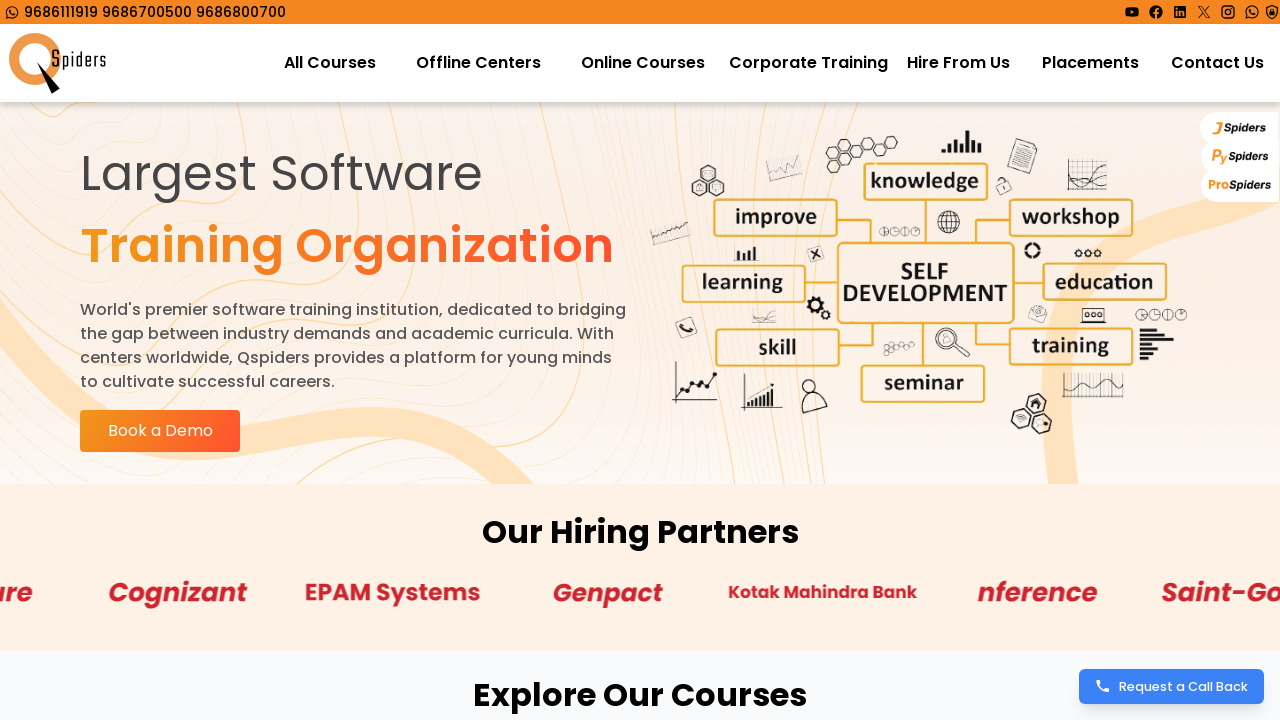

Maximized browser window to 1920x1080
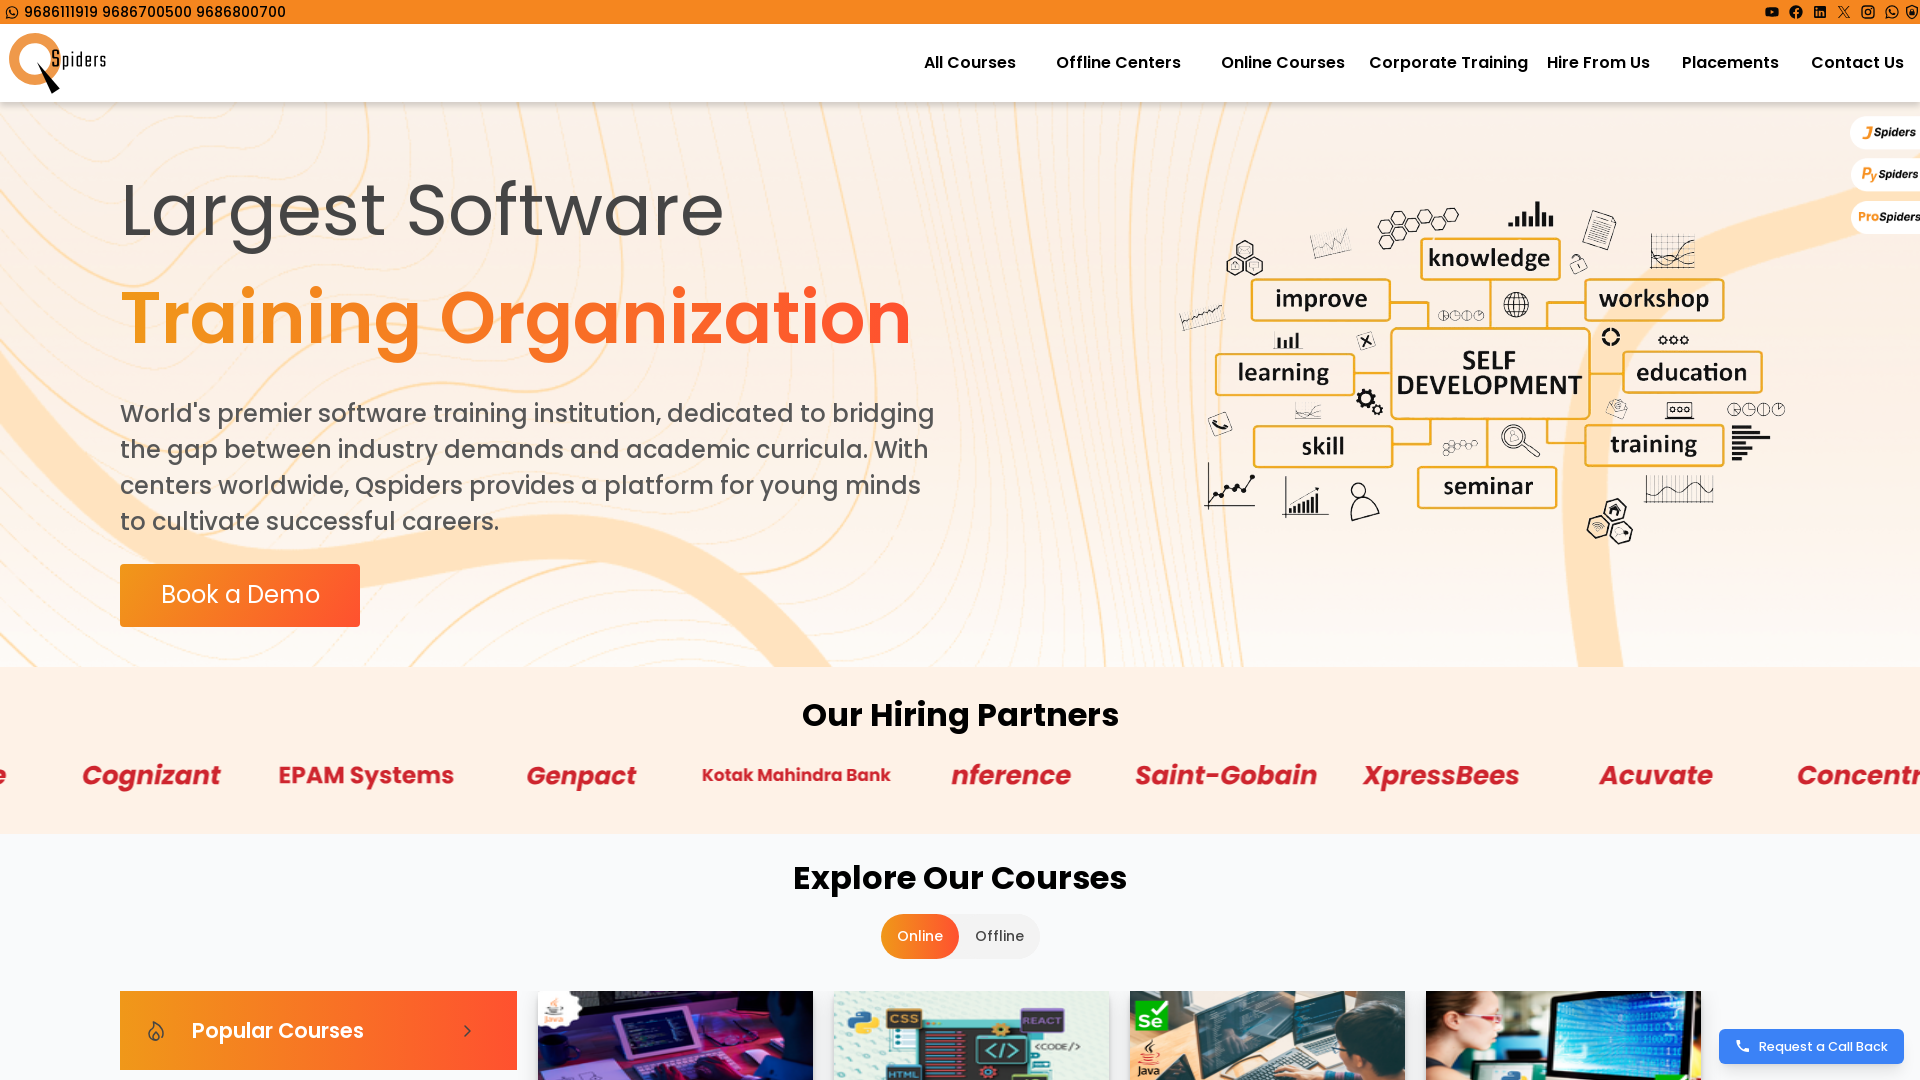

QSpiders page fully loaded (domcontentloaded)
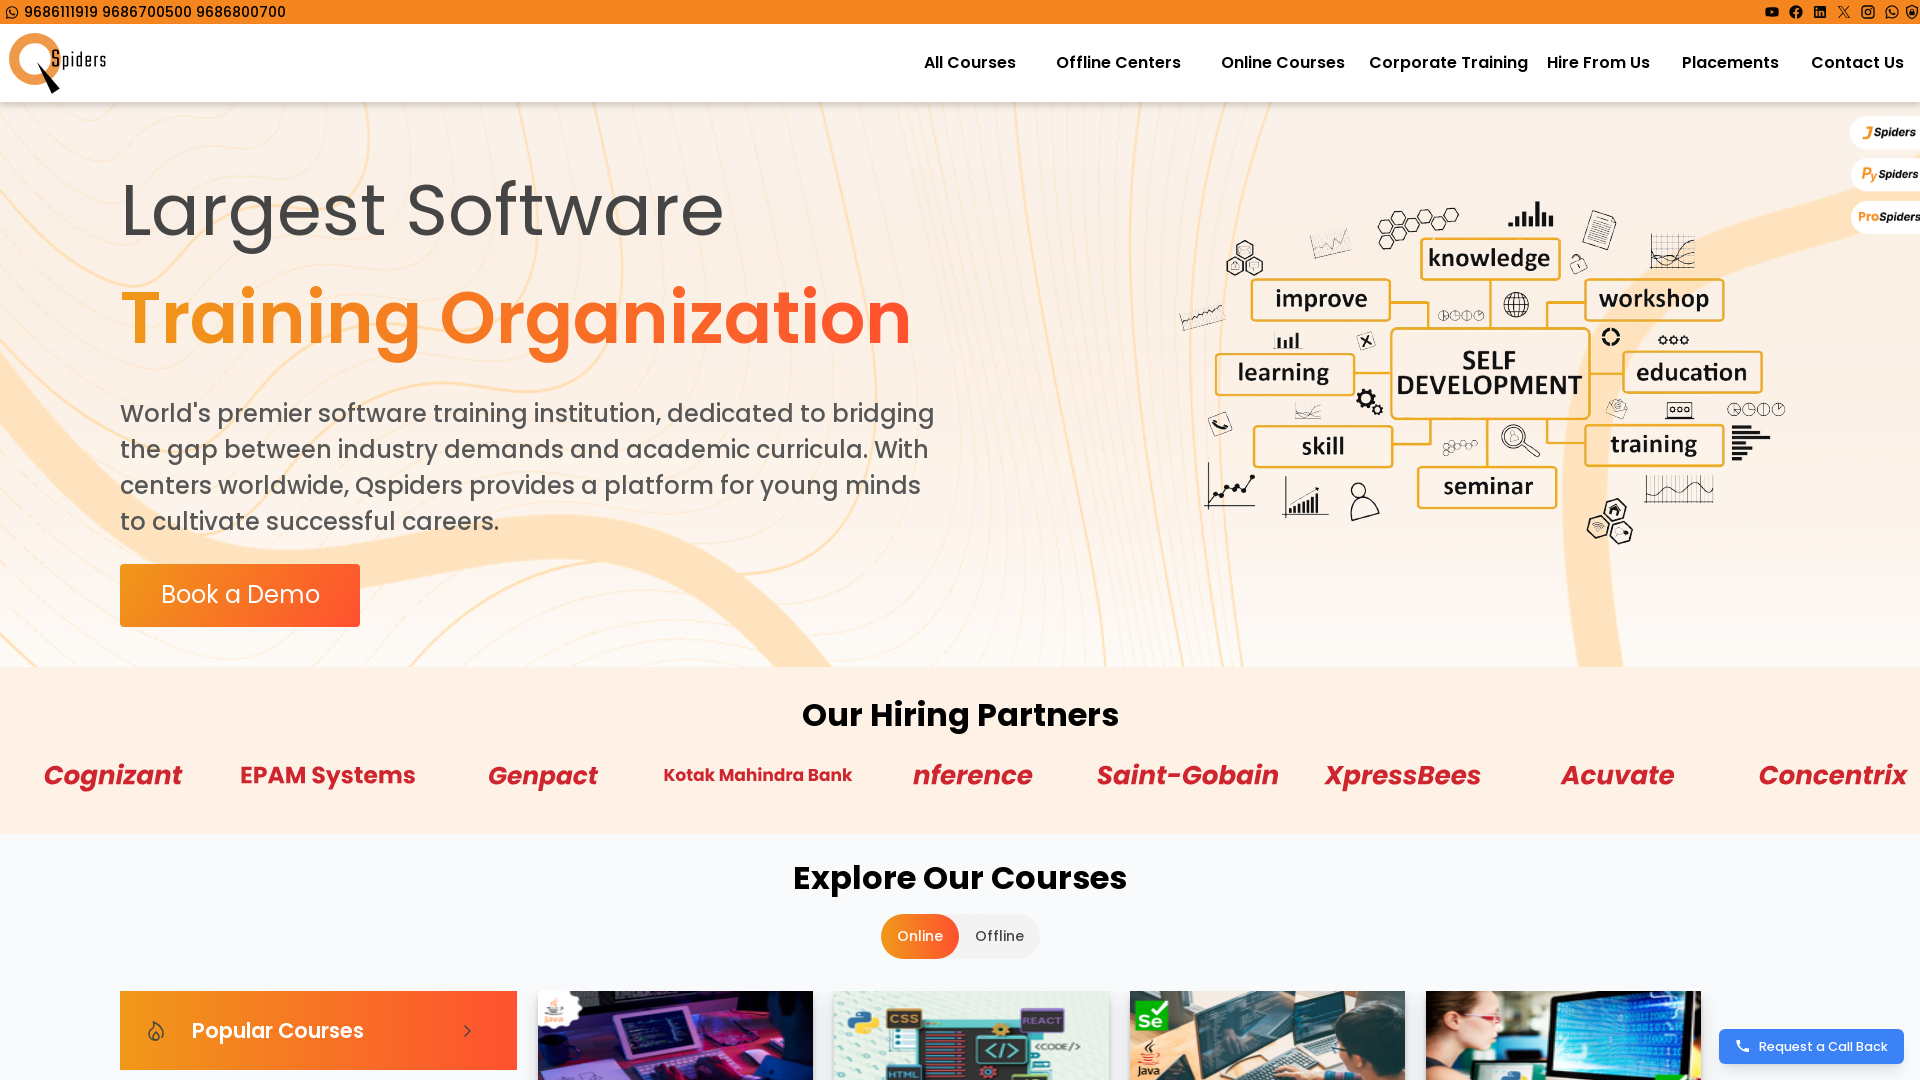

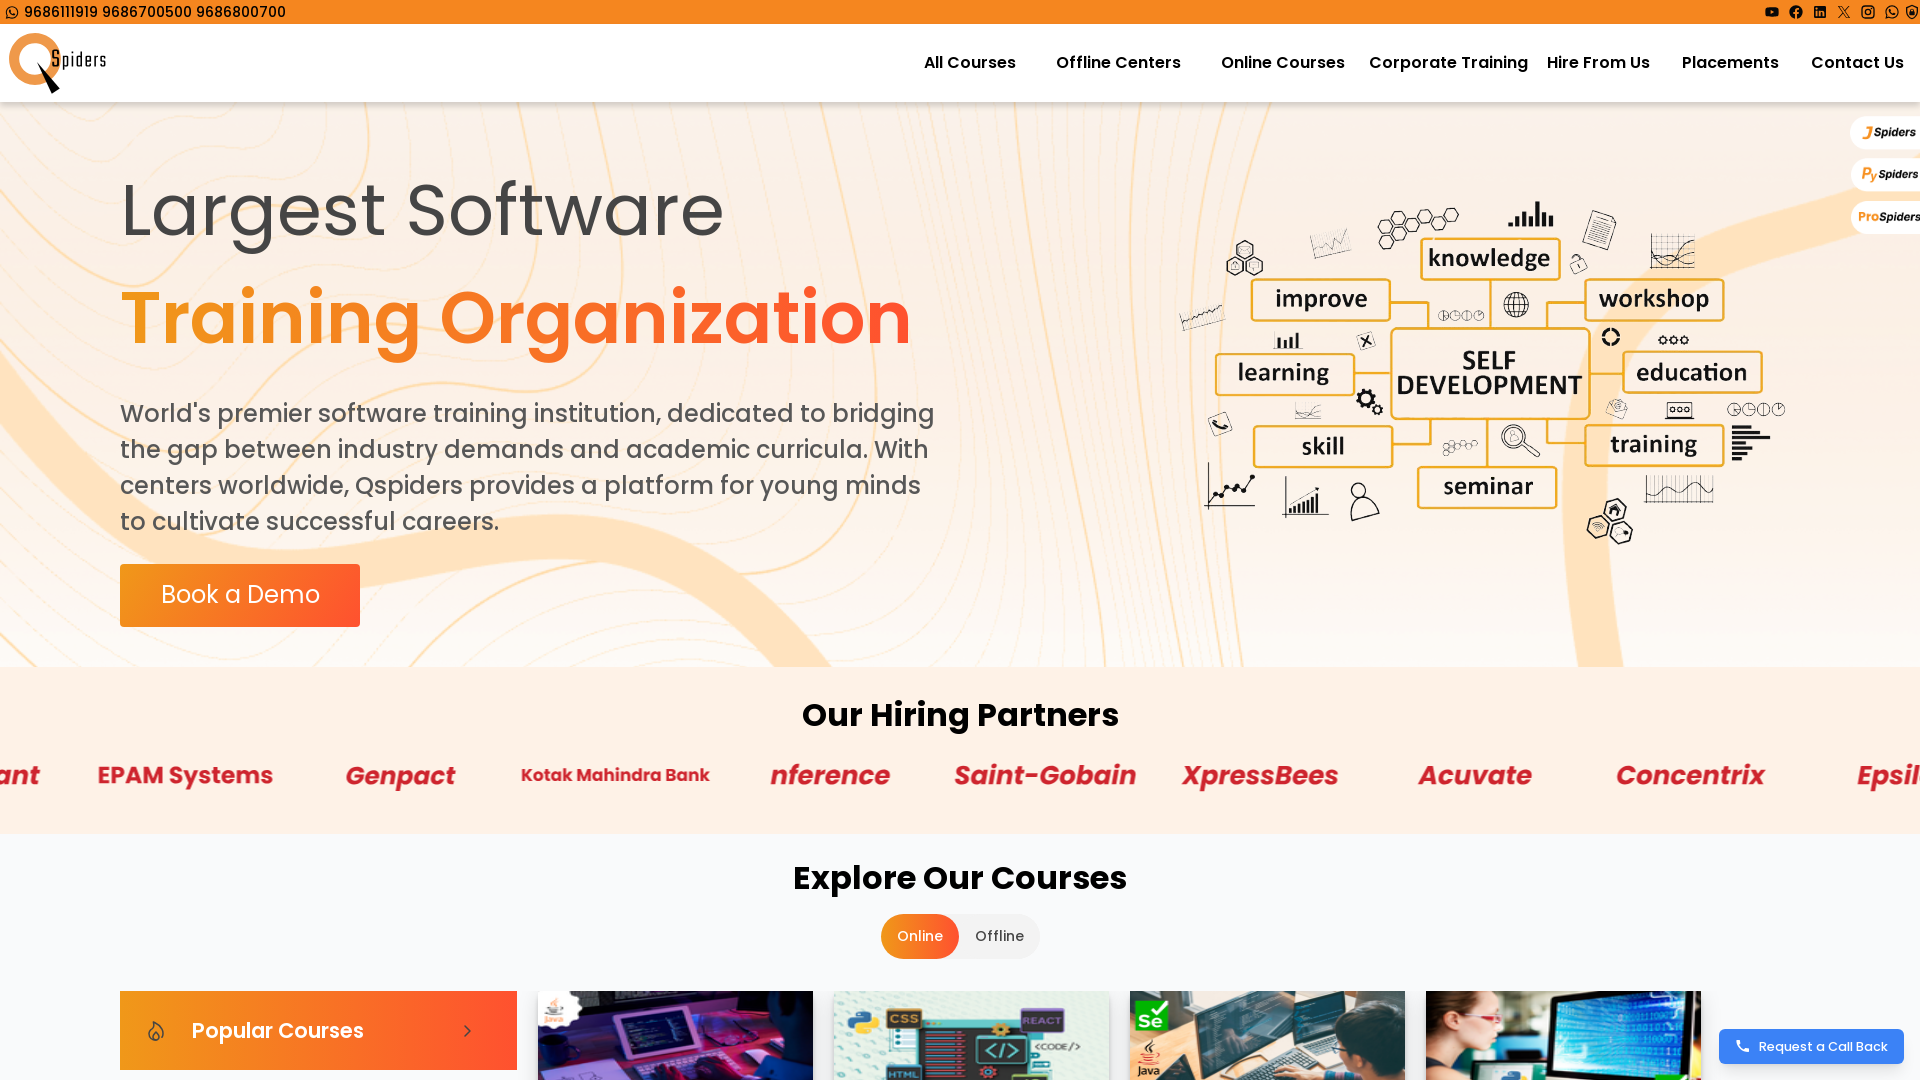